Tests navigation on edureka.co by clicking the Courses link and using keyboard navigation (arrow down and tab keys) to navigate through the page elements

Starting URL: https://www.edureka.co/

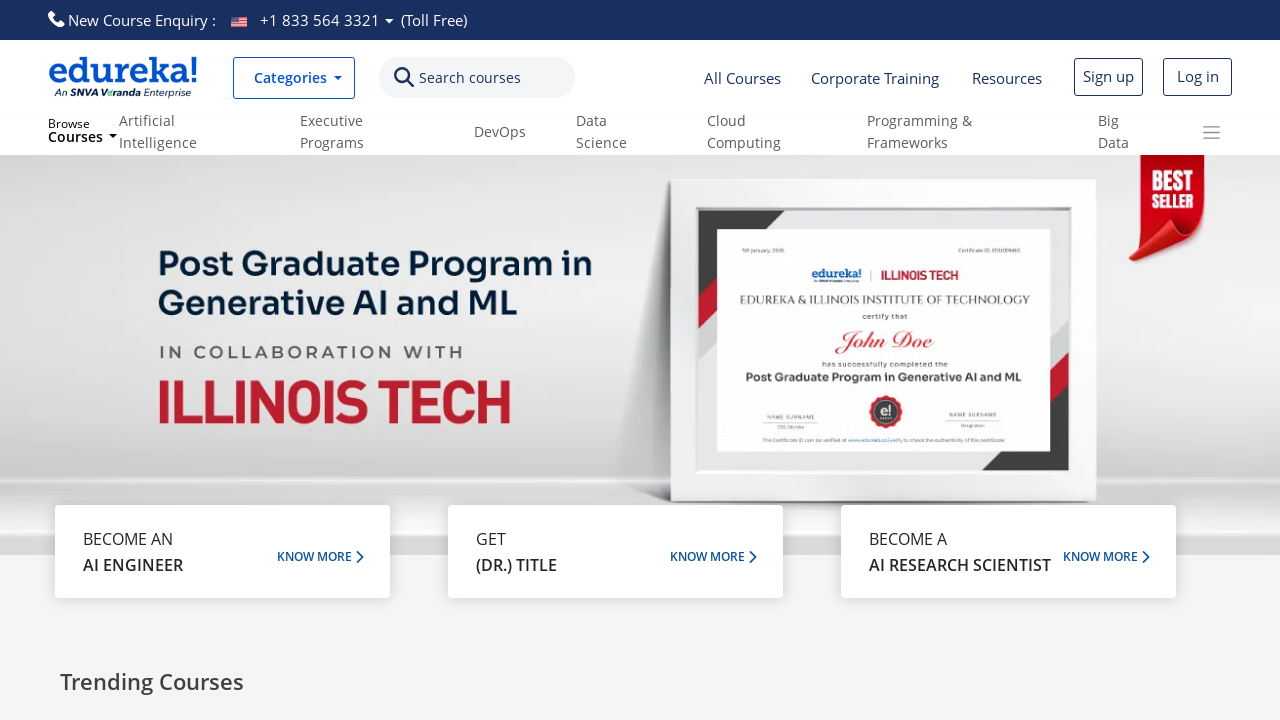

Clicked the Courses link on edureka.co homepage at (470, 78) on text=Courses
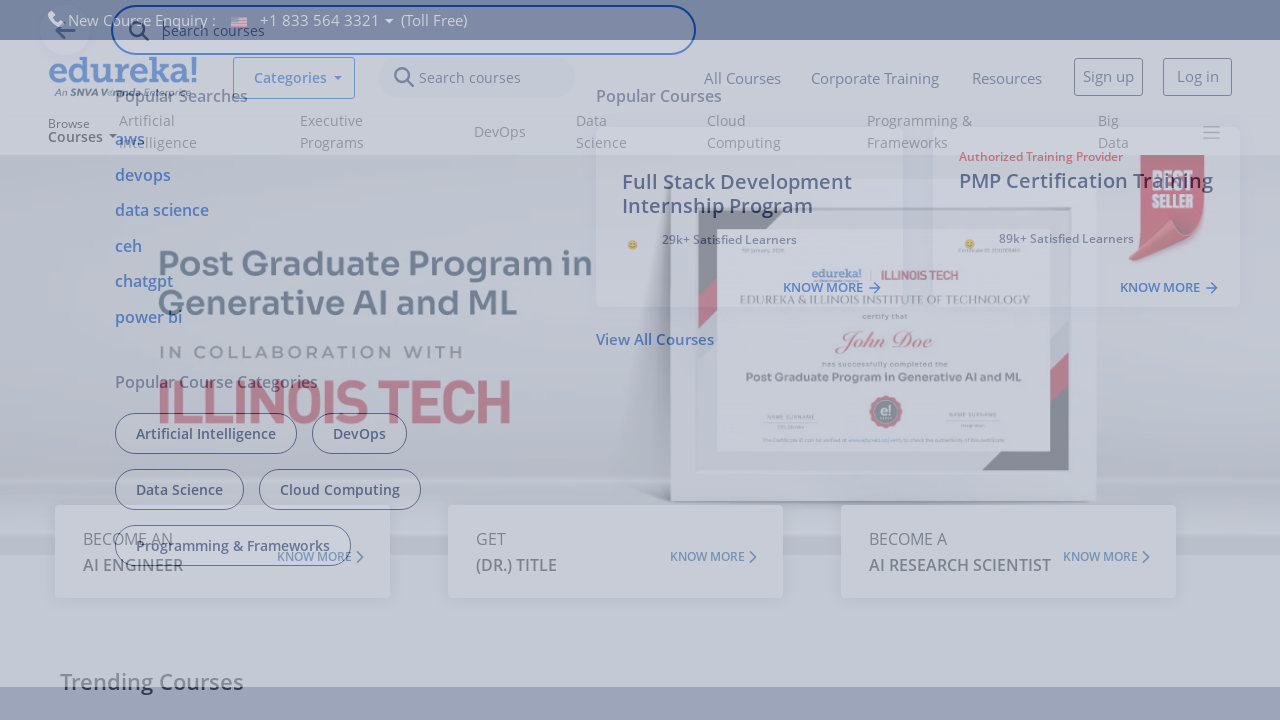

Waited 3 seconds for menu/content to load
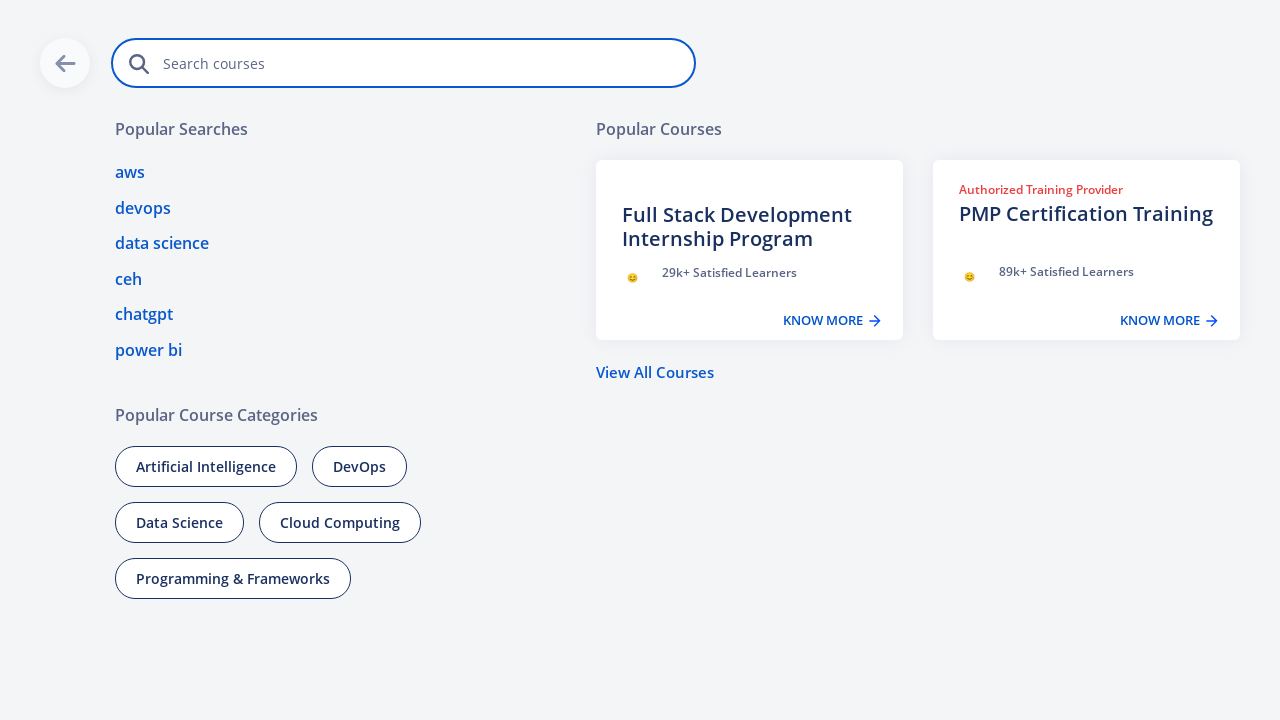

Pressed ArrowDown key to navigate down the page
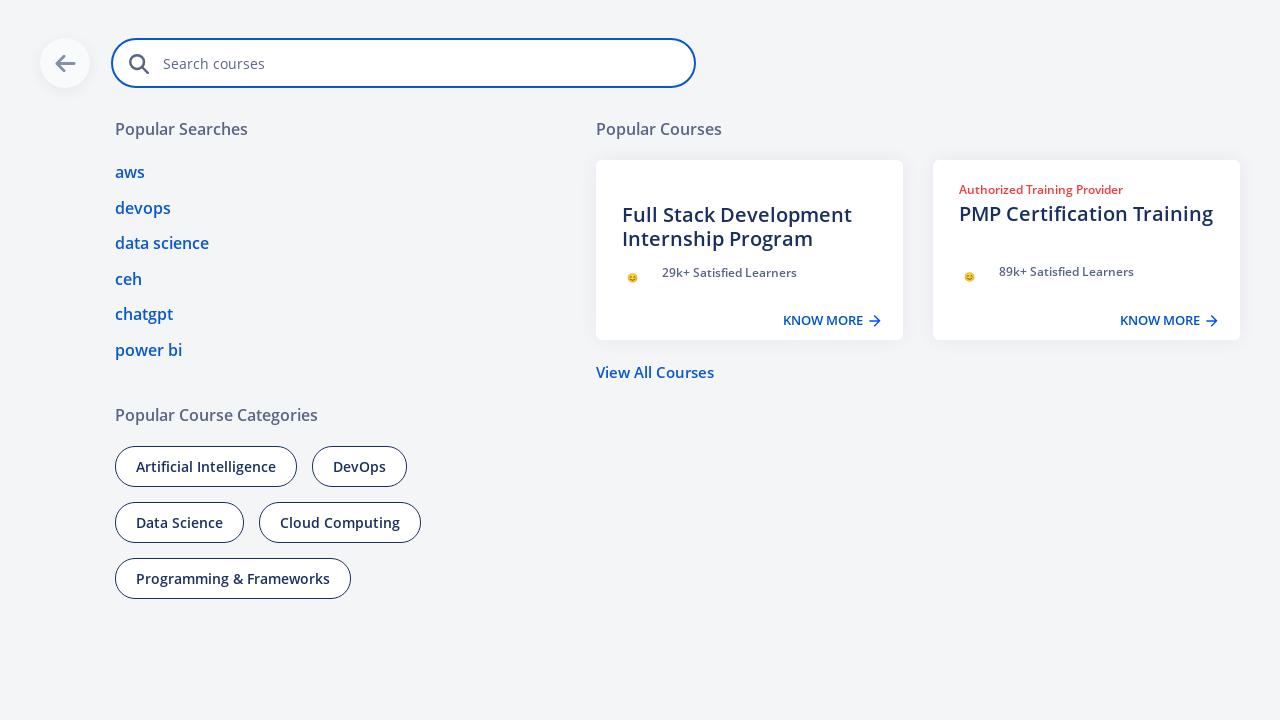

Waited 3 seconds after arrow down navigation
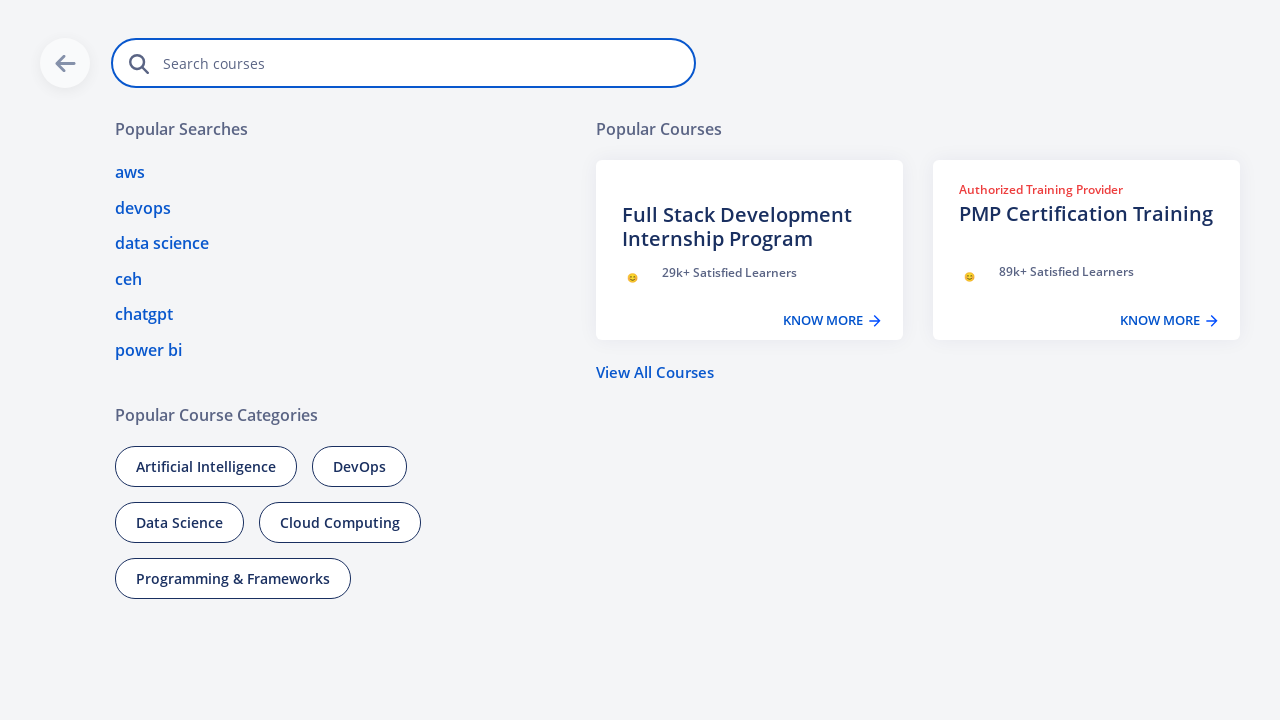

Pressed Tab key to navigate to next element
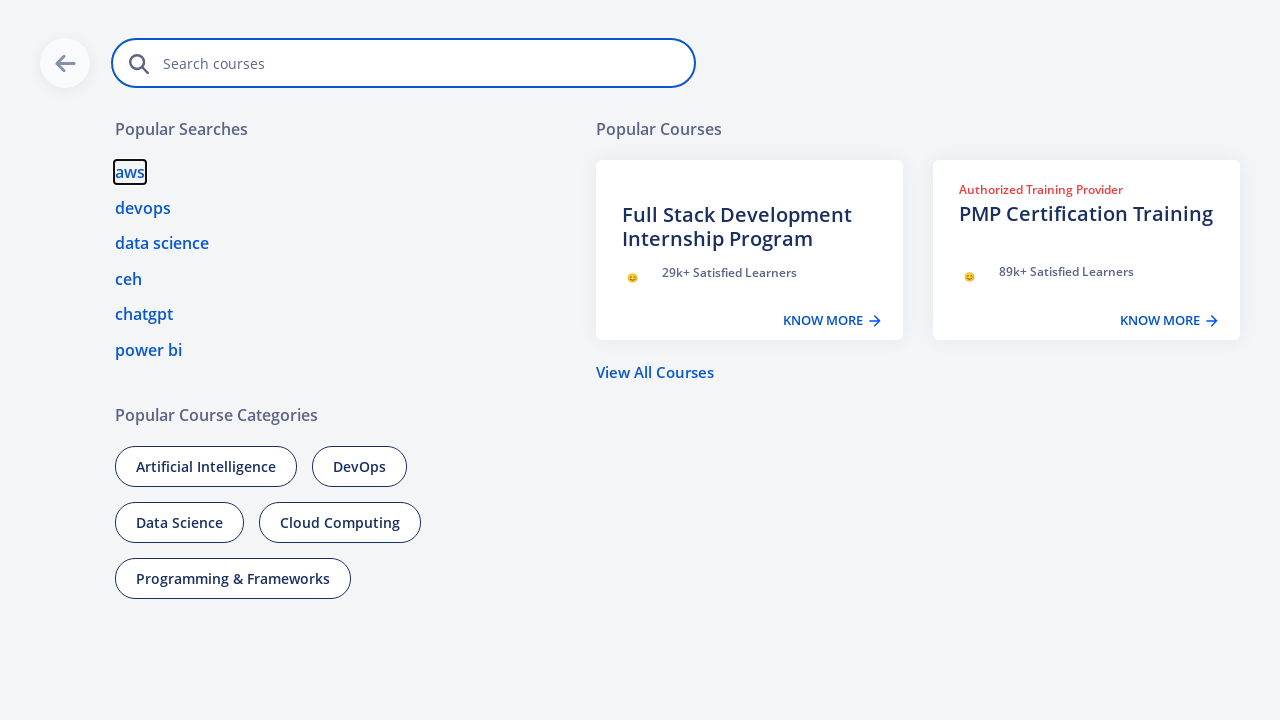

Waited 3 seconds after first Tab navigation
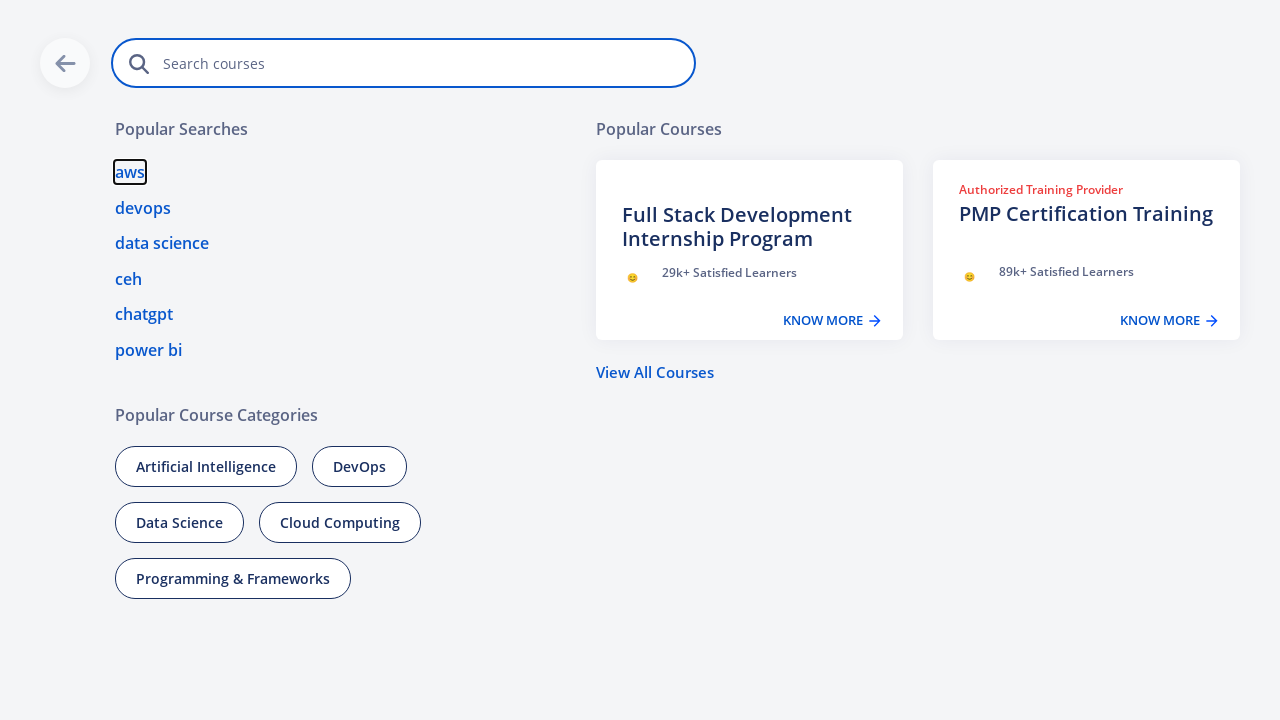

Pressed Tab key again to navigate to next element
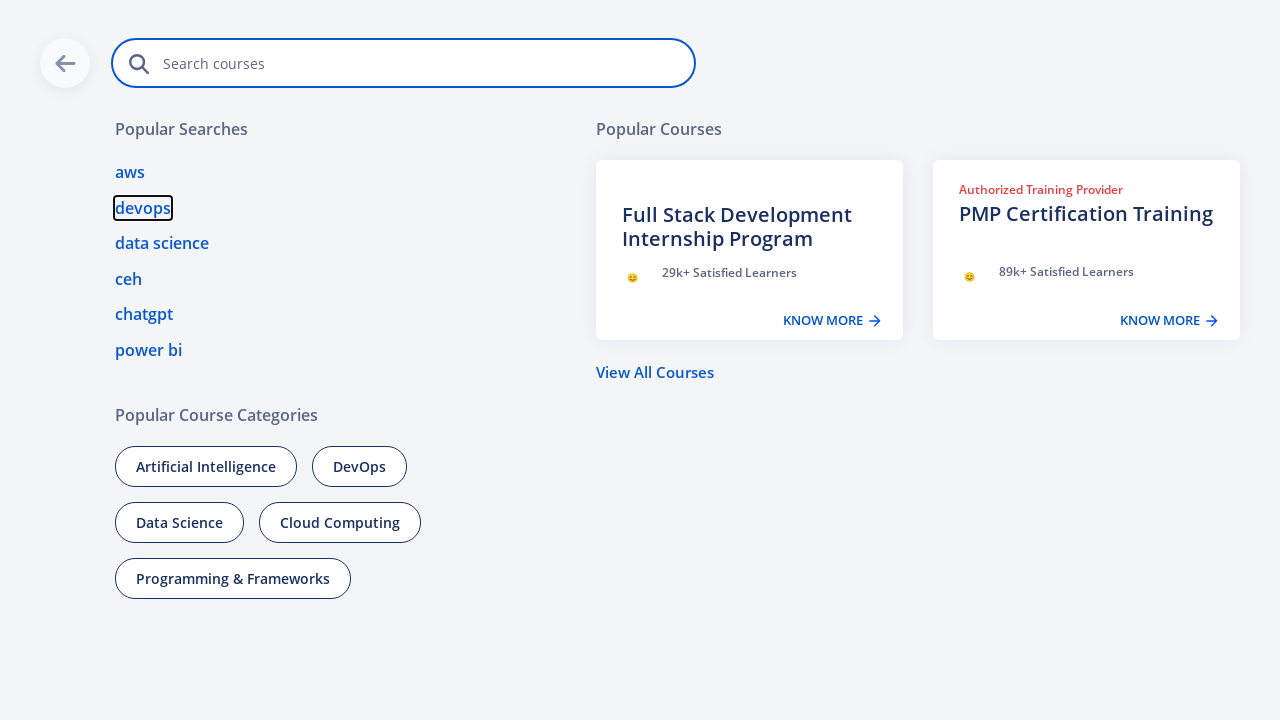

Waited 3 seconds after second Tab navigation
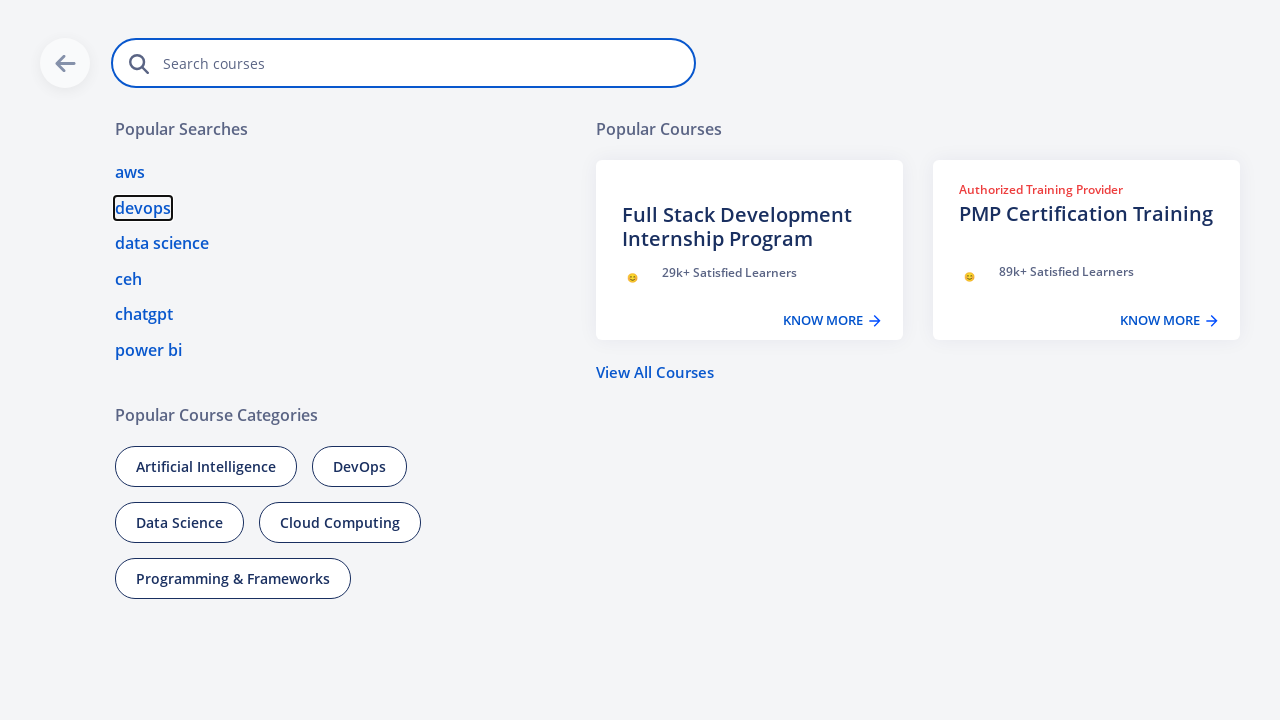

Pressed Tab key once more to navigate to next element
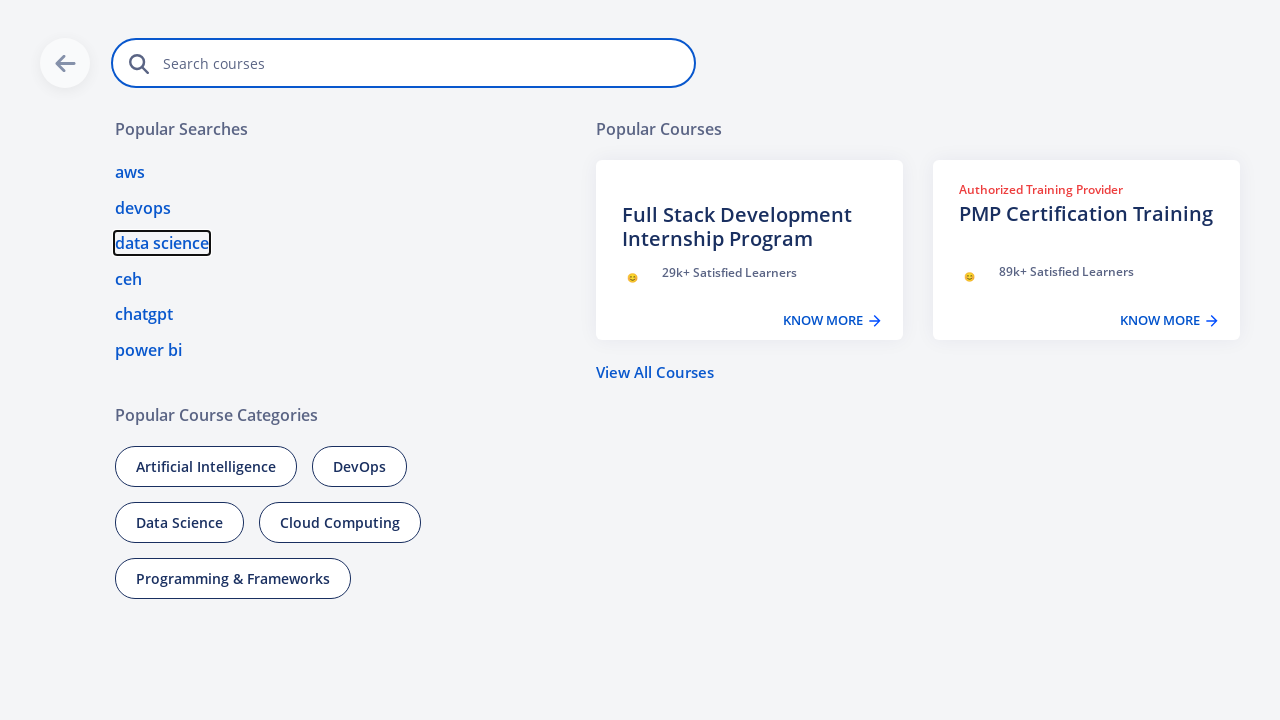

Waited 3 seconds after third Tab navigation
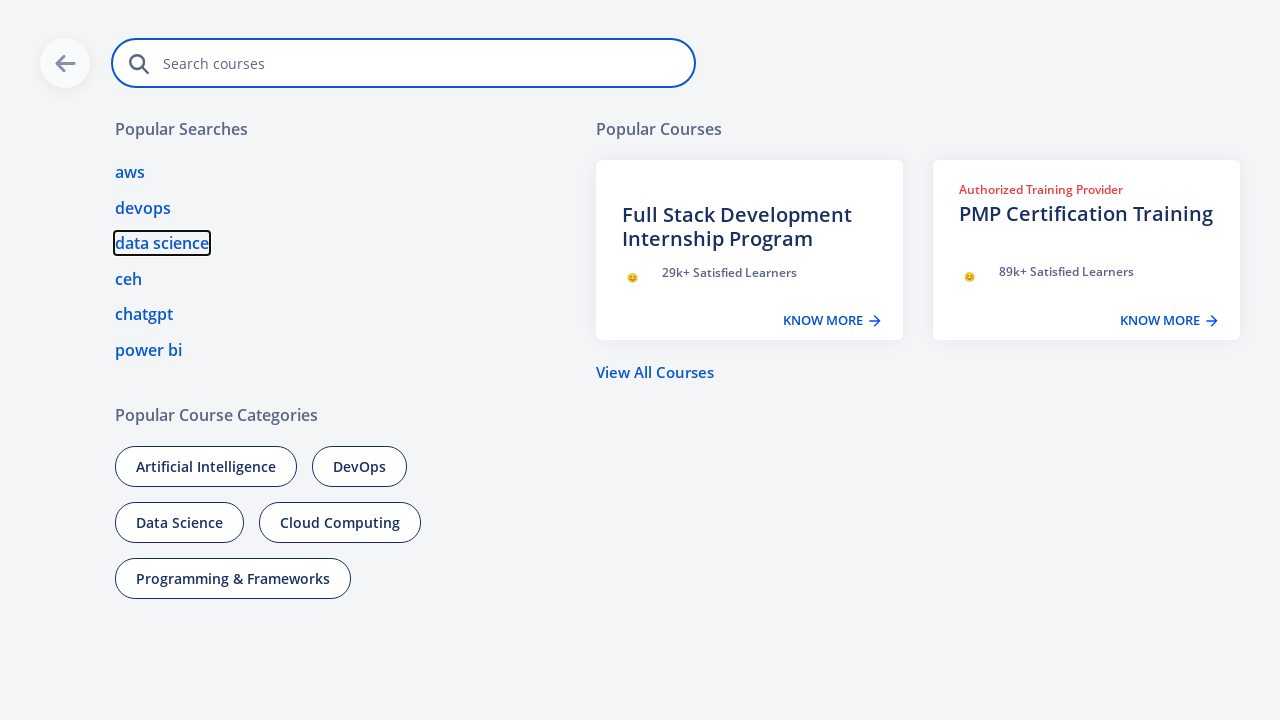

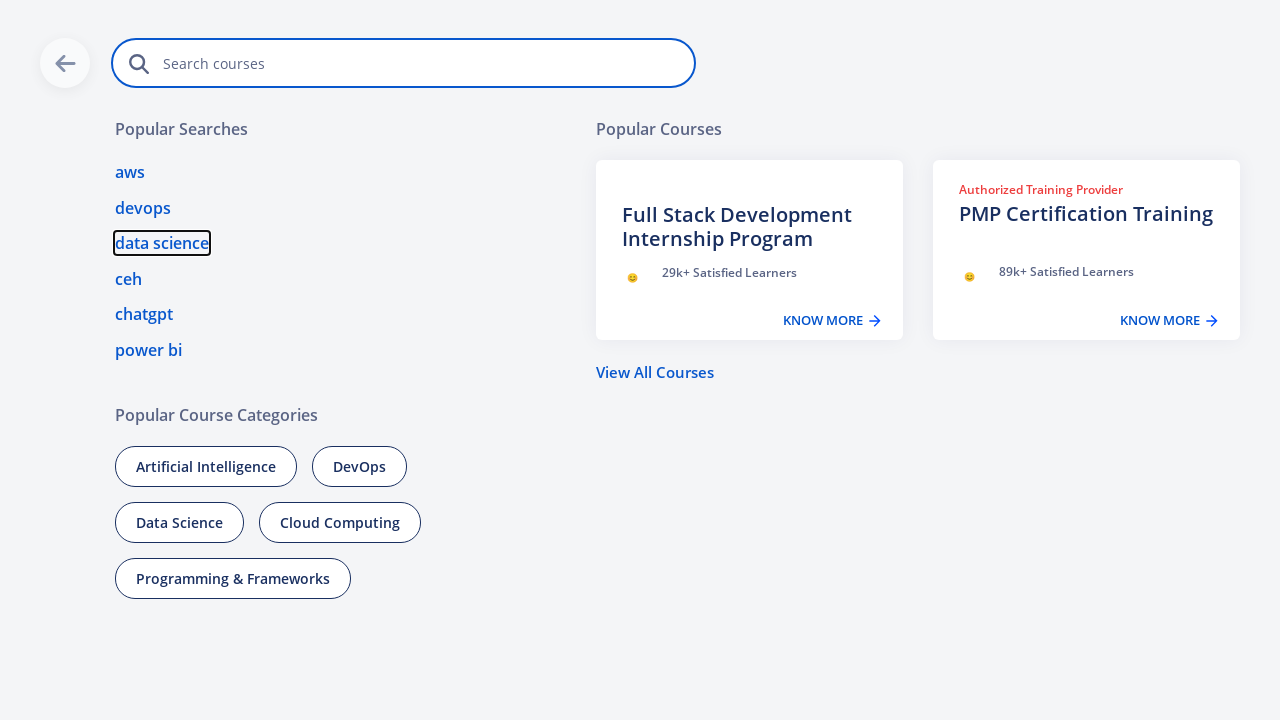